Tests filtering to show only active (incomplete) items and using browser back button

Starting URL: https://demo.playwright.dev/todomvc

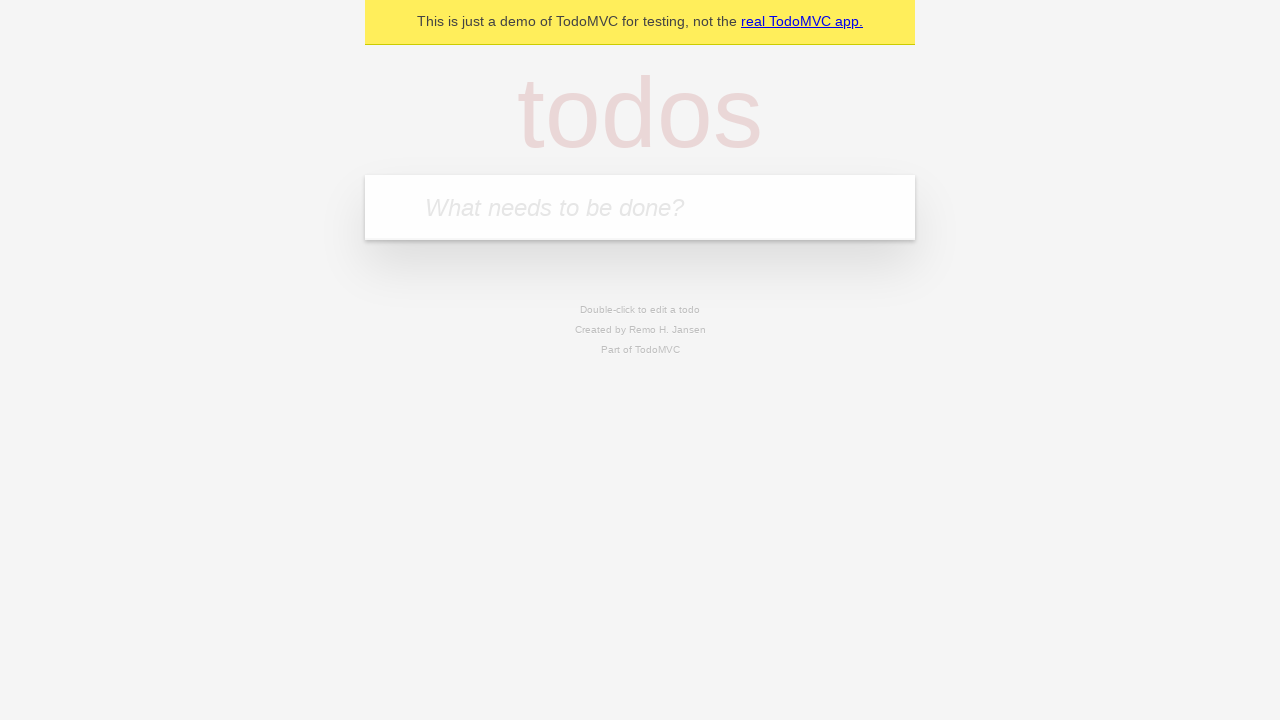

Filled todo input with 'buy some cheese' on internal:attr=[placeholder="What needs to be done?"i]
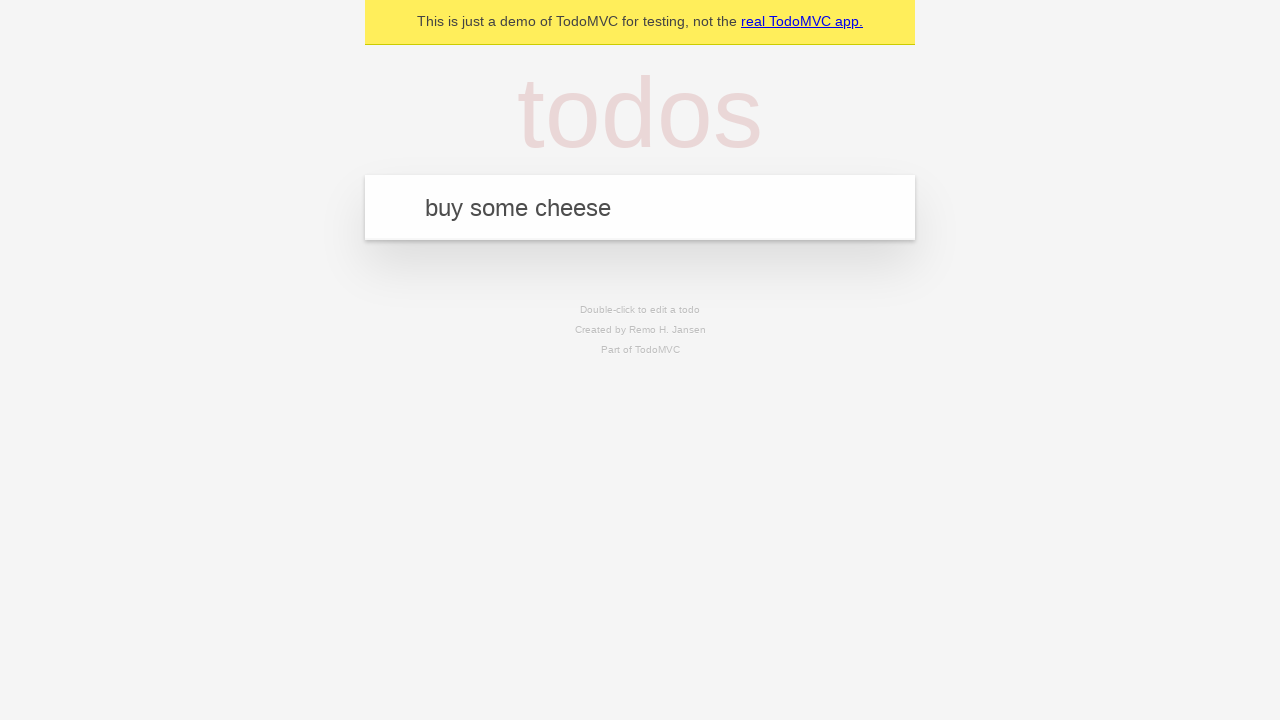

Pressed Enter to create todo 'buy some cheese' on internal:attr=[placeholder="What needs to be done?"i]
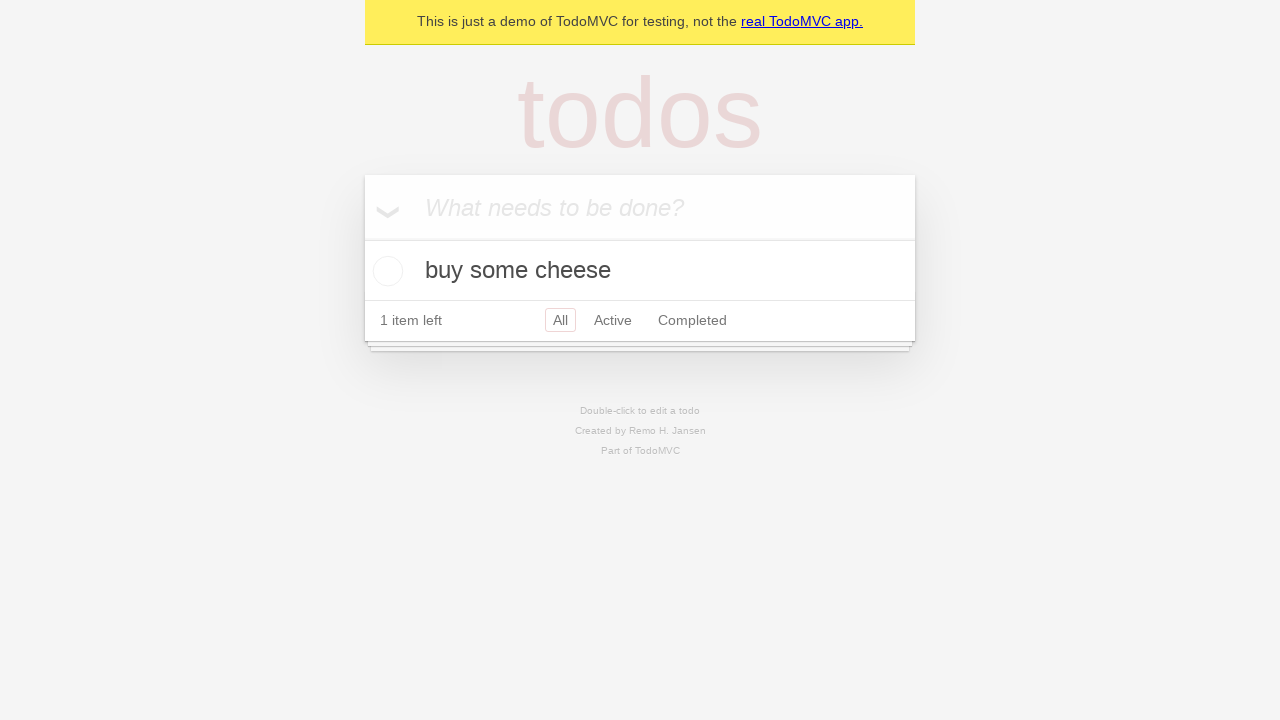

Filled todo input with 'feed the cat' on internal:attr=[placeholder="What needs to be done?"i]
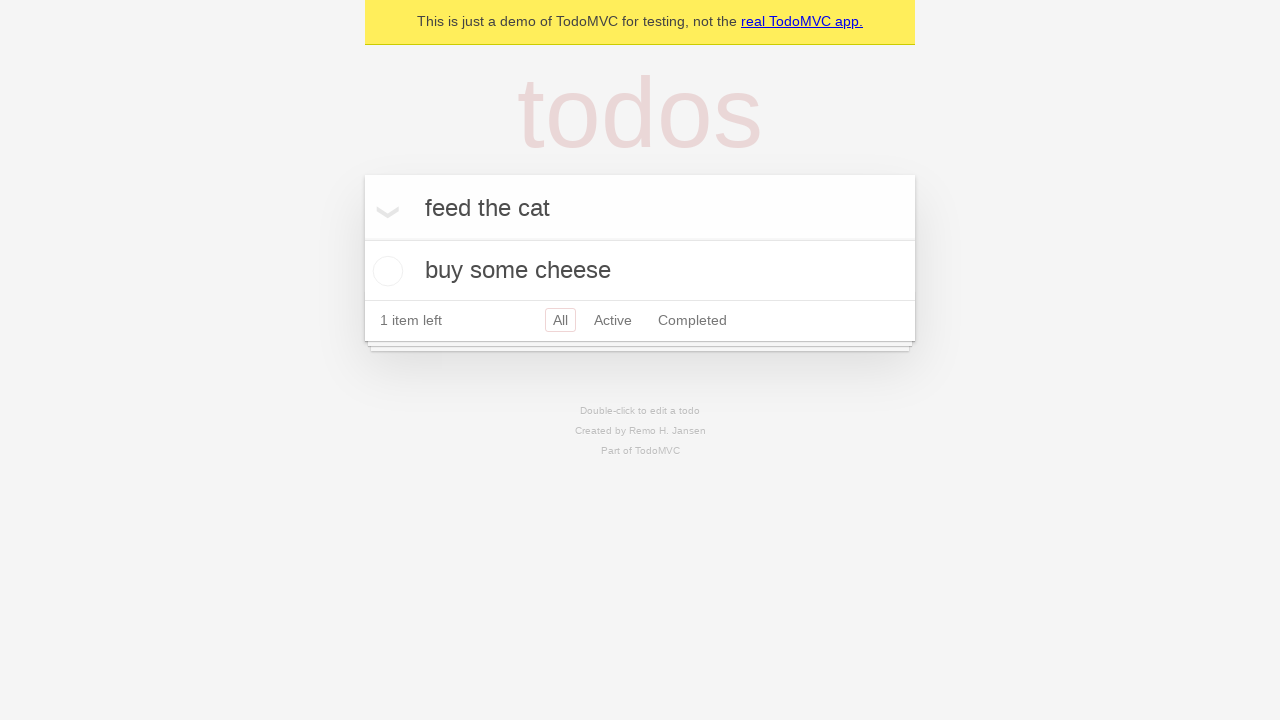

Pressed Enter to create todo 'feed the cat' on internal:attr=[placeholder="What needs to be done?"i]
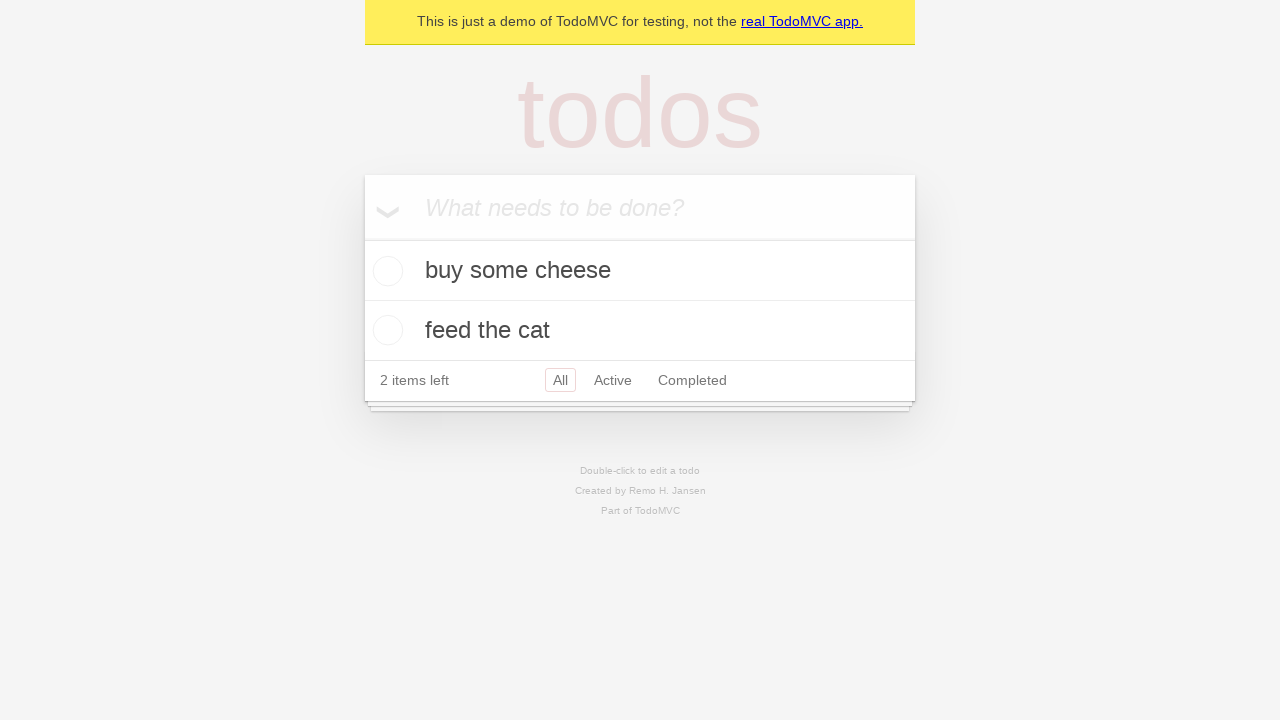

Filled todo input with 'book a doctors appointment' on internal:attr=[placeholder="What needs to be done?"i]
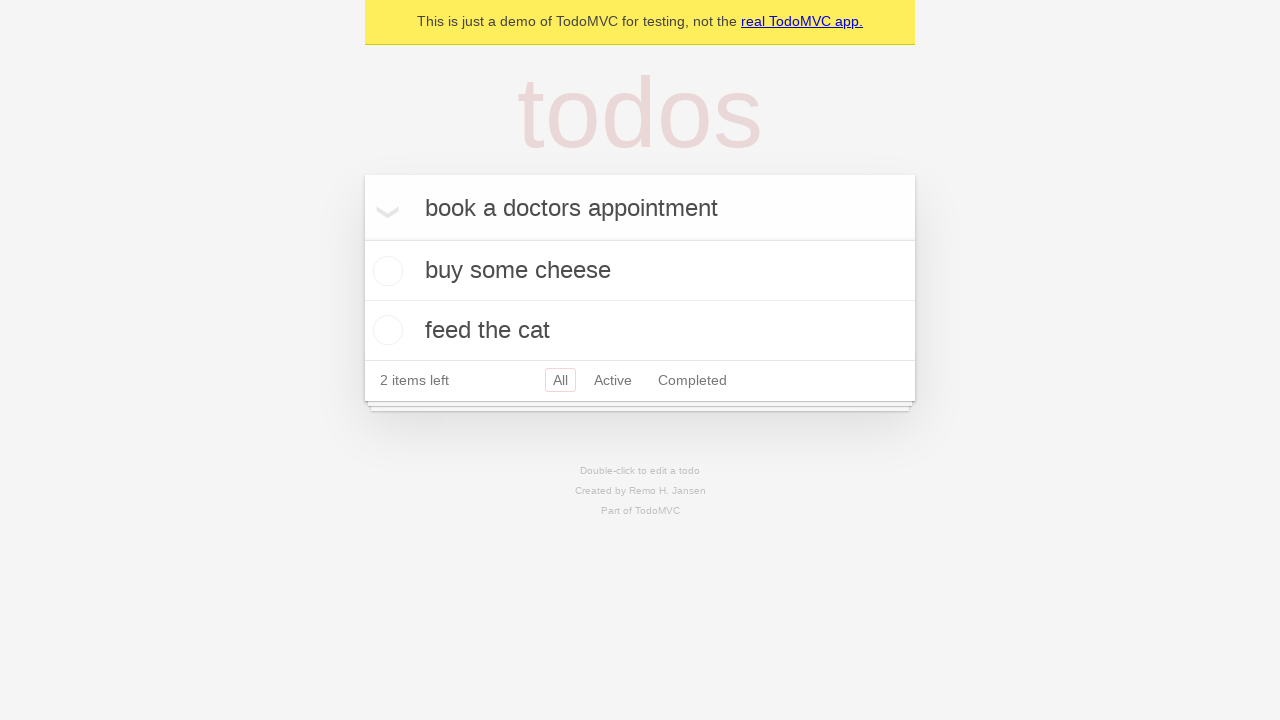

Pressed Enter to create todo 'book a doctors appointment' on internal:attr=[placeholder="What needs to be done?"i]
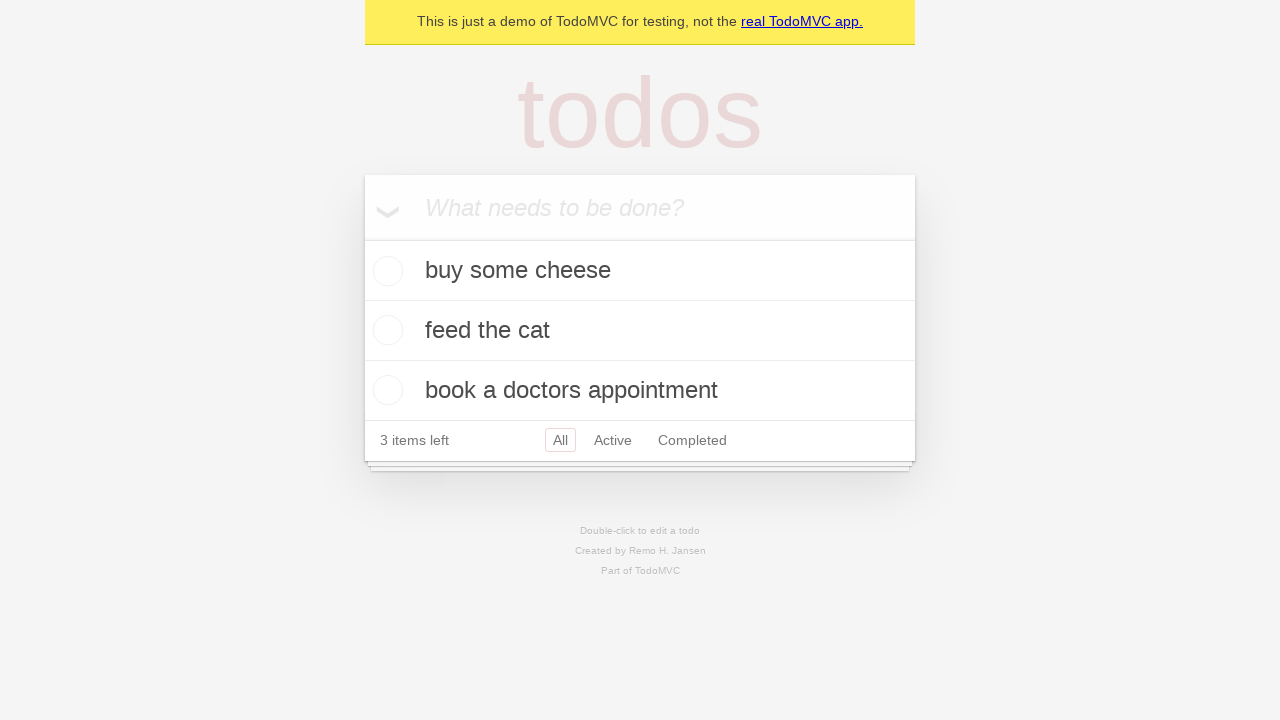

Checked the second todo item at (385, 330) on internal:testid=[data-testid="todo-item"s] >> nth=1 >> internal:role=checkbox
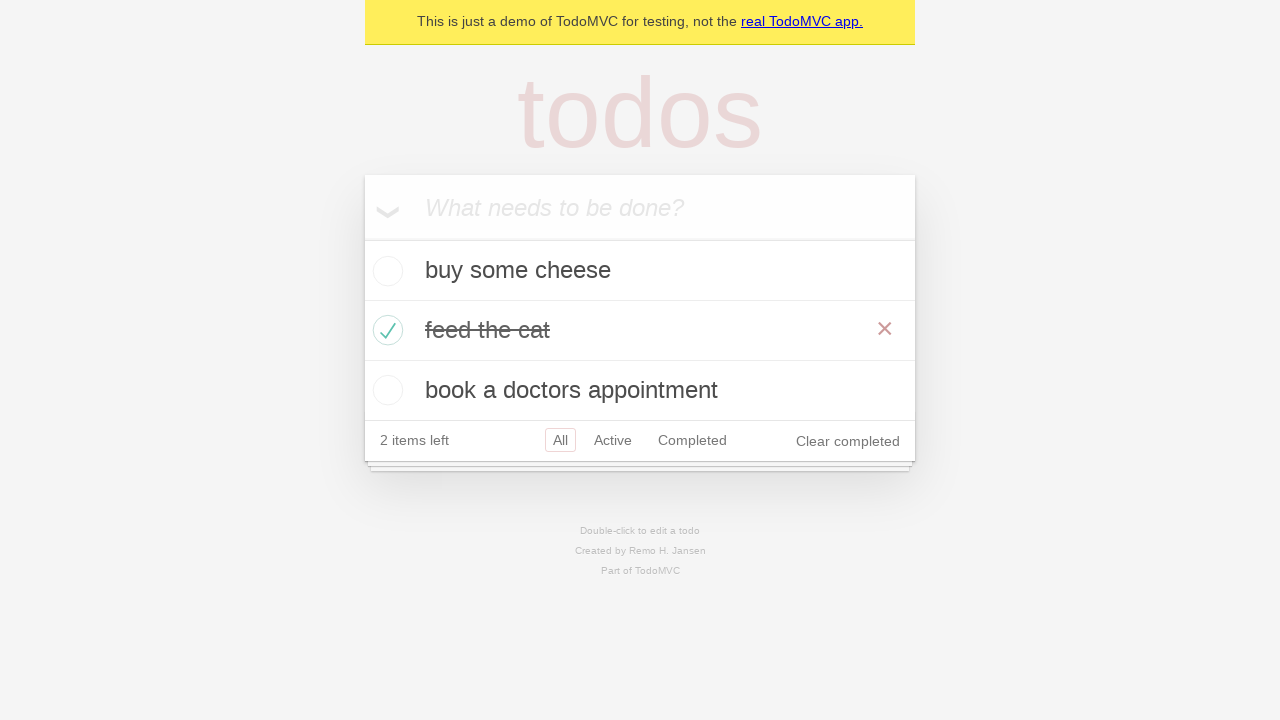

Clicked 'All' filter at (560, 440) on internal:role=link[name="All"i]
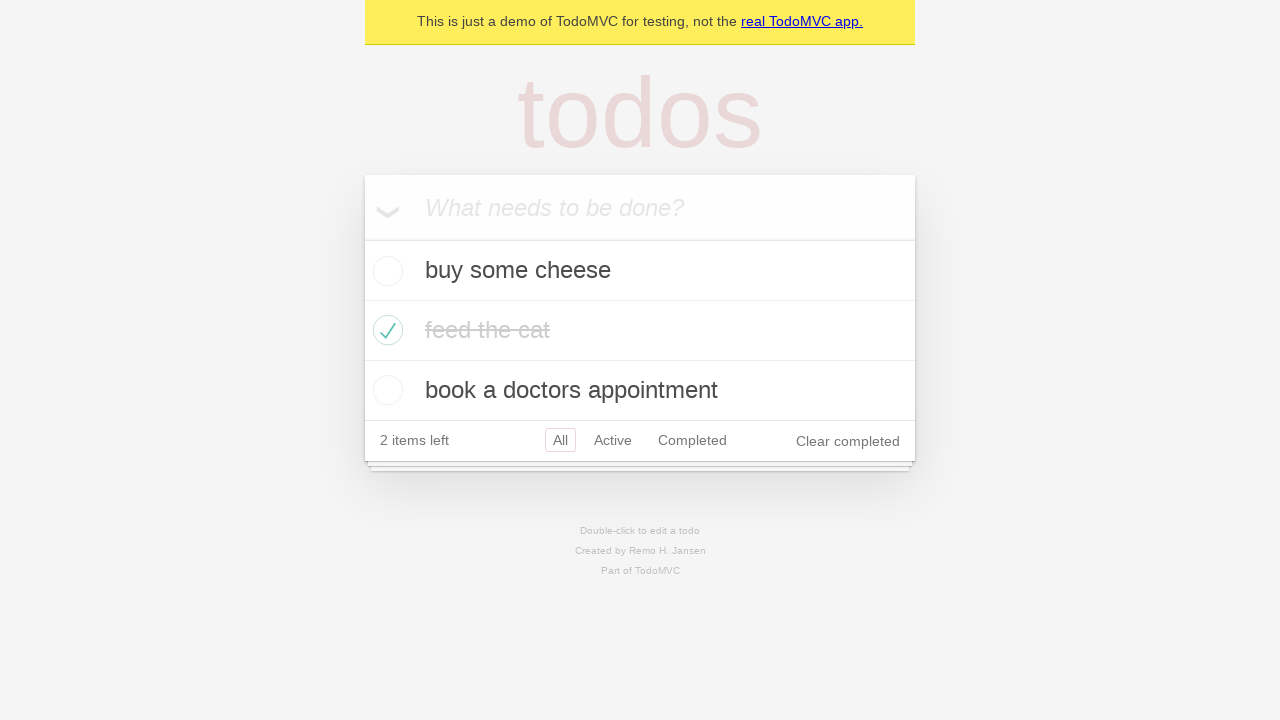

Clicked 'Active' filter to show only incomplete items at (613, 440) on internal:role=link[name="Active"i]
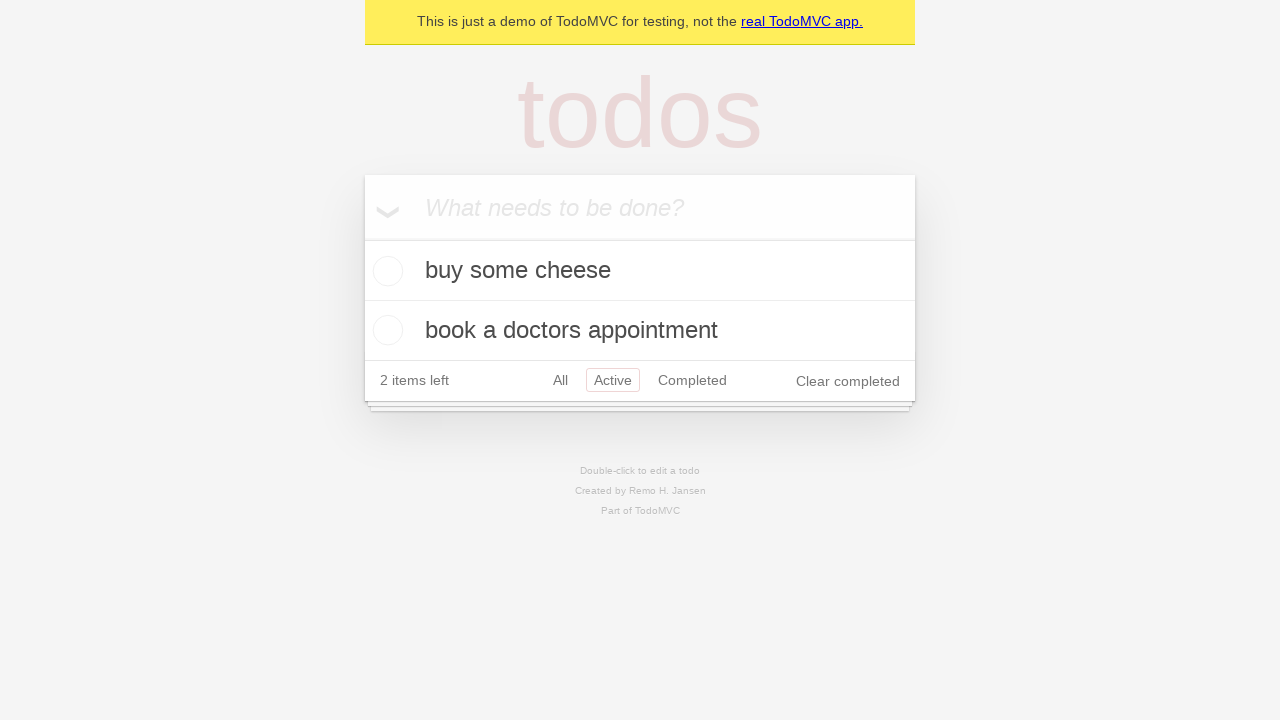

Clicked 'Completed' filter at (692, 380) on internal:role=link[name="Completed"i]
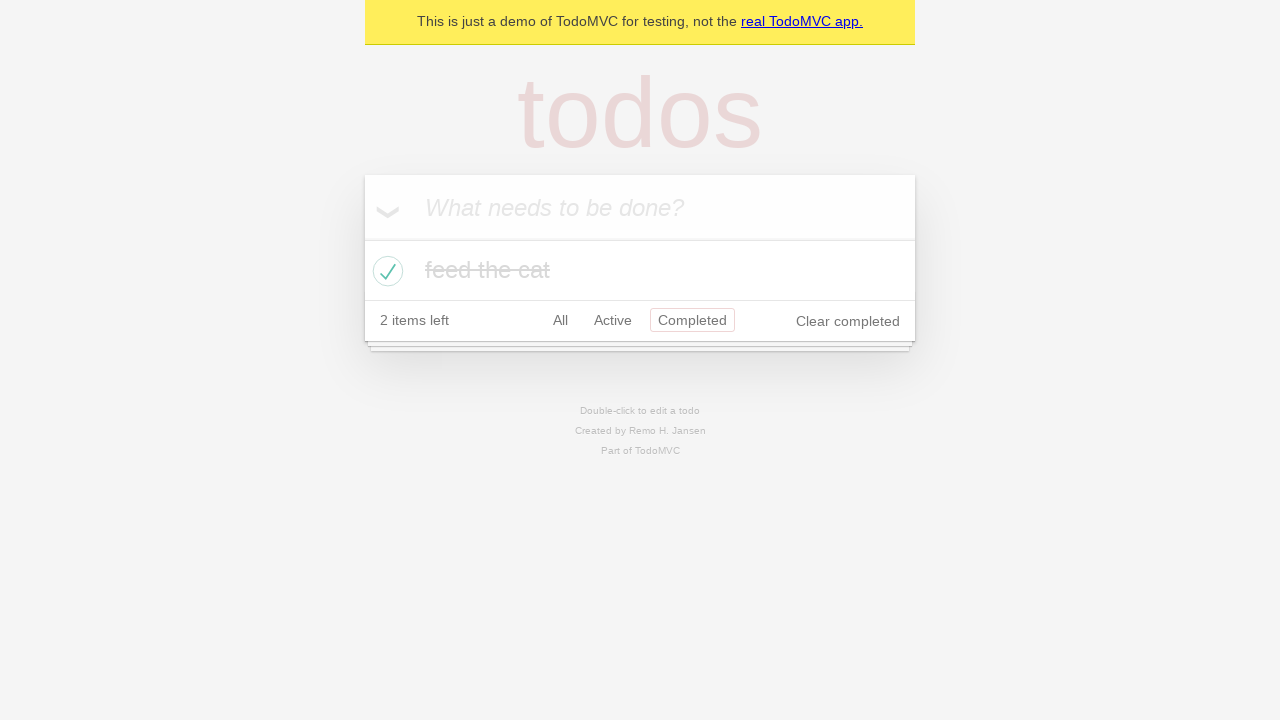

Used browser back button to return to Active filter
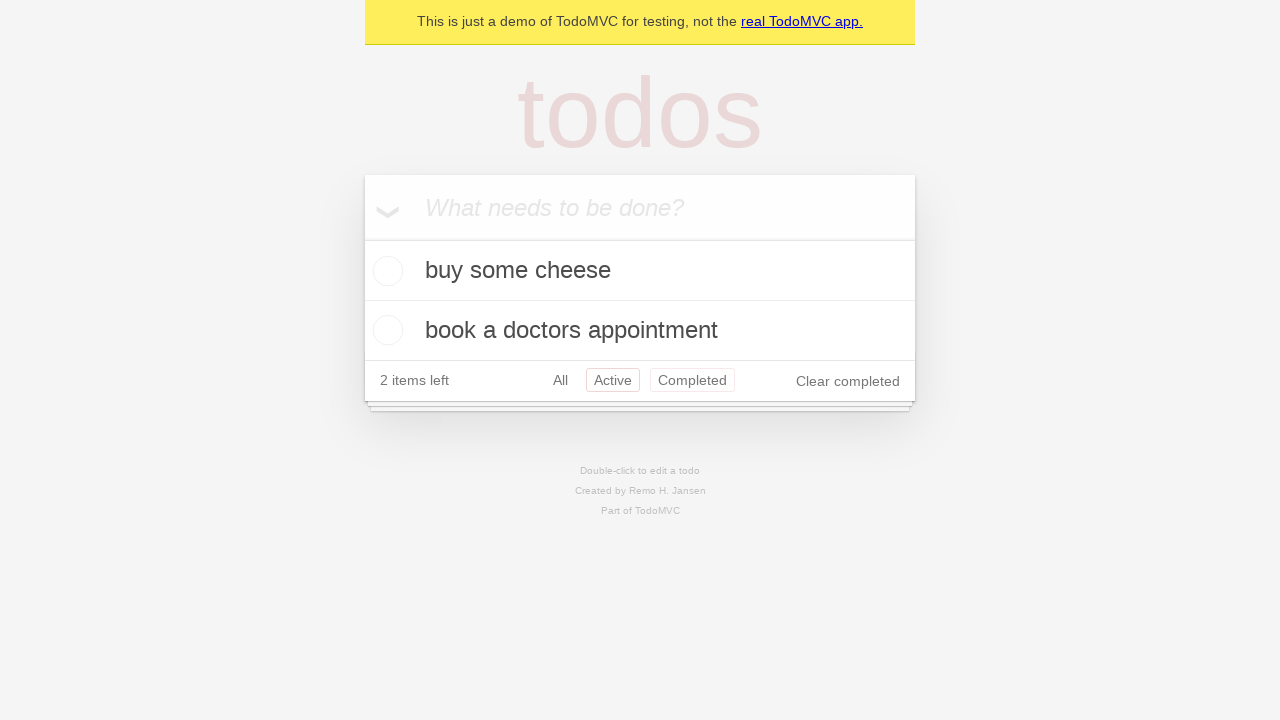

Used browser back button to return to All filter
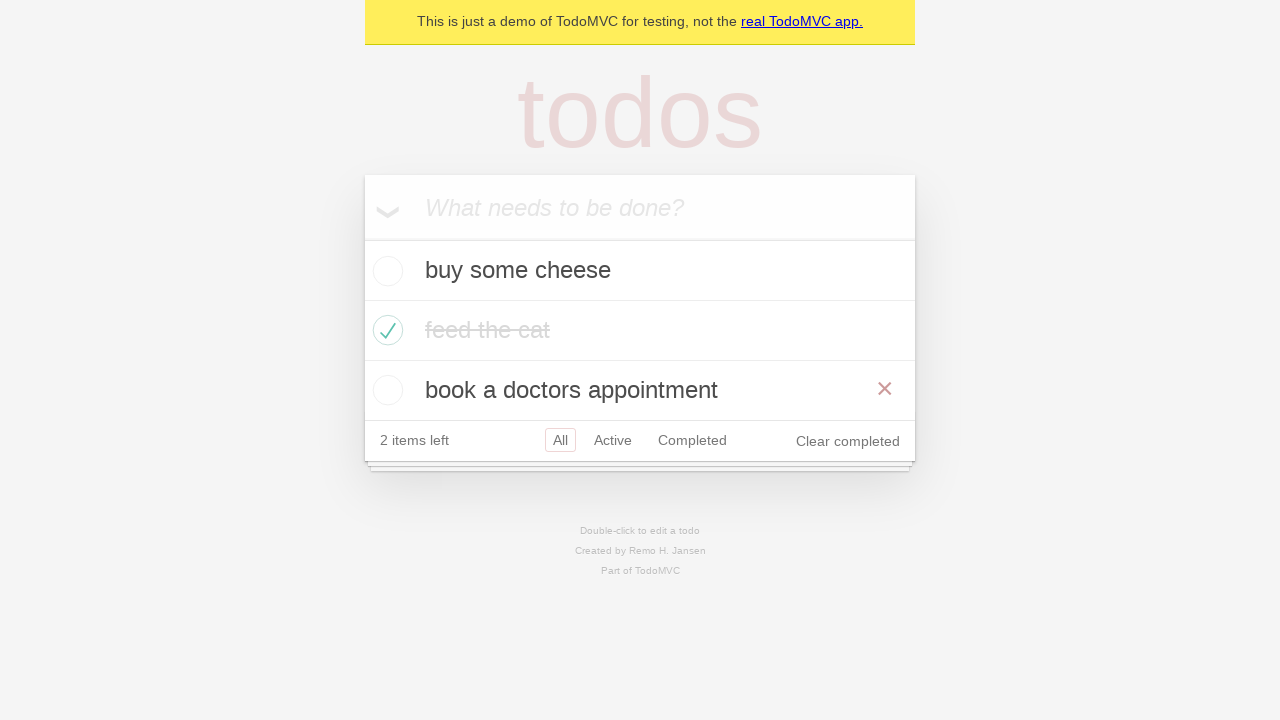

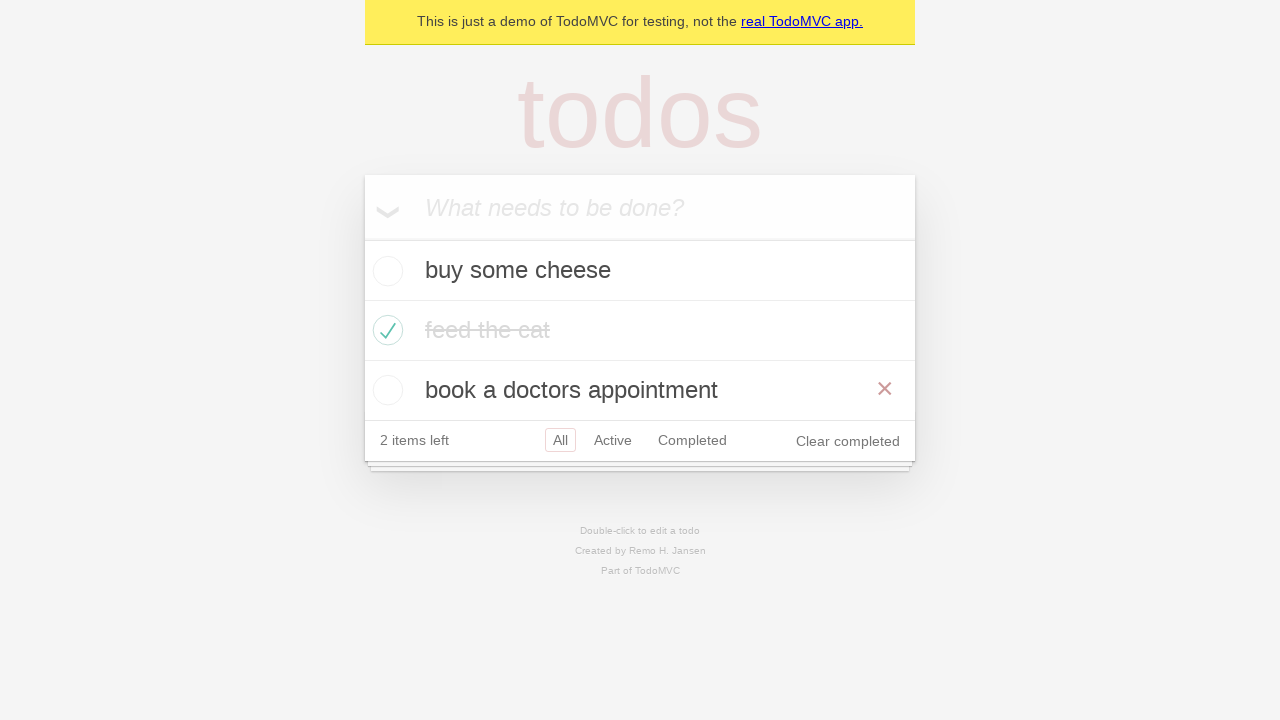